Tests drag and drop functionality on jQuery UI demo page by dragging an element and dropping it onto a target drop zone within an iframe

Starting URL: https://jqueryui.com/droppable/

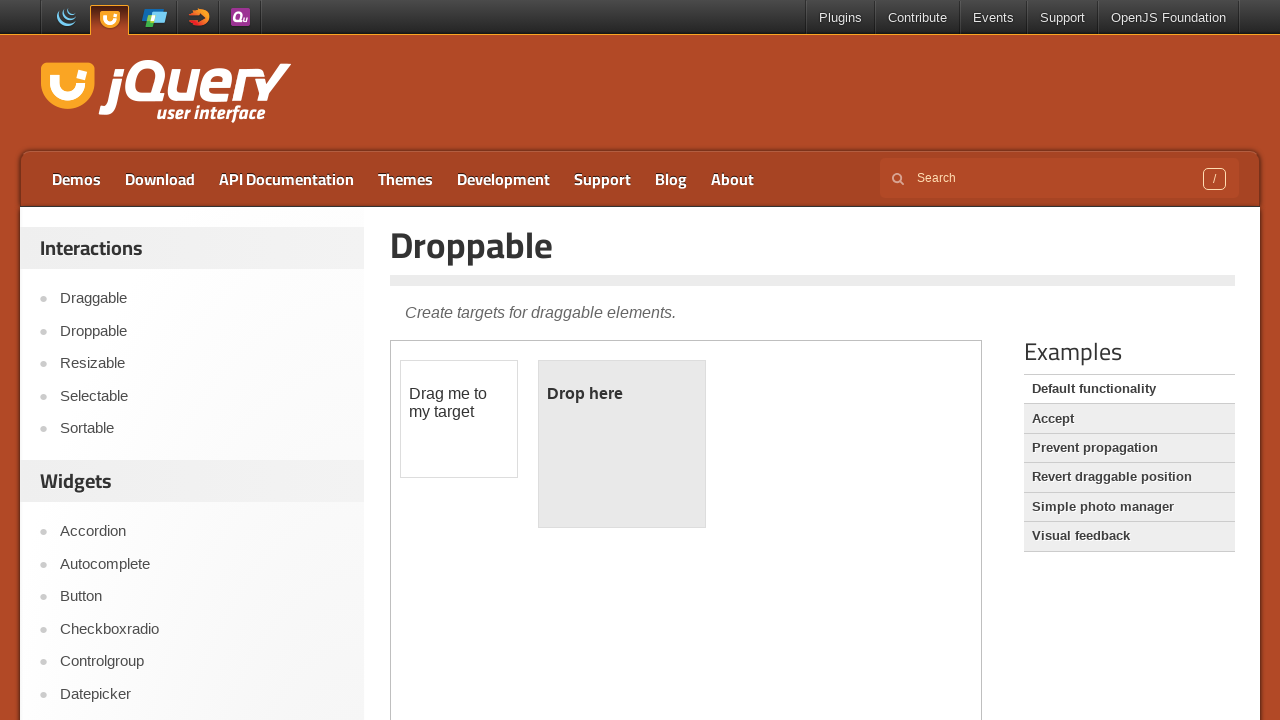

Located the iframe containing the drag and drop demo
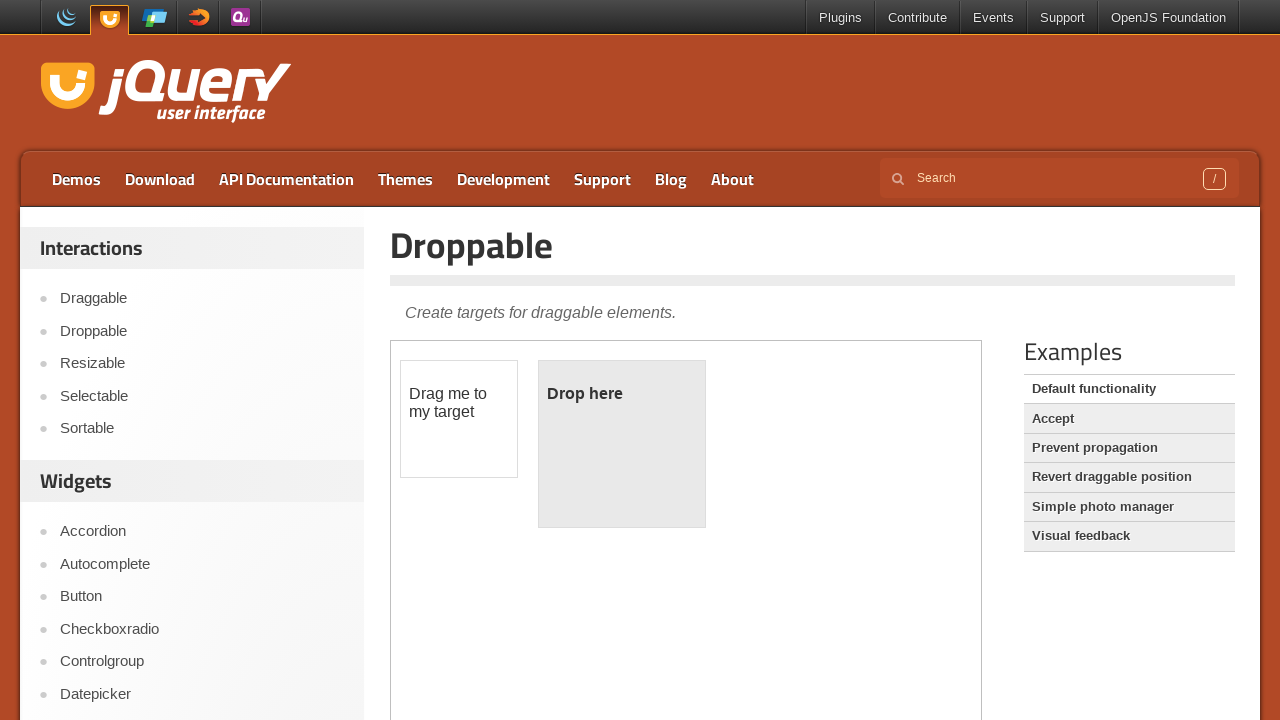

Located the draggable element within the iframe
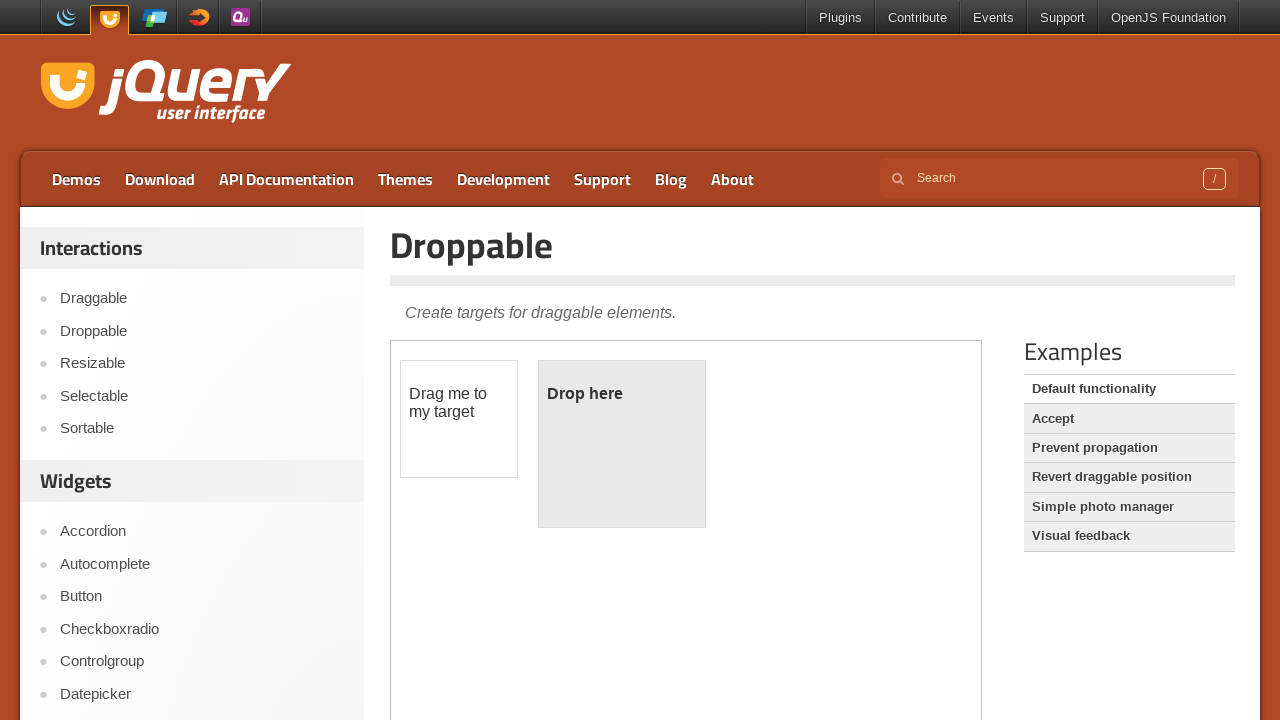

Located the droppable target element within the iframe
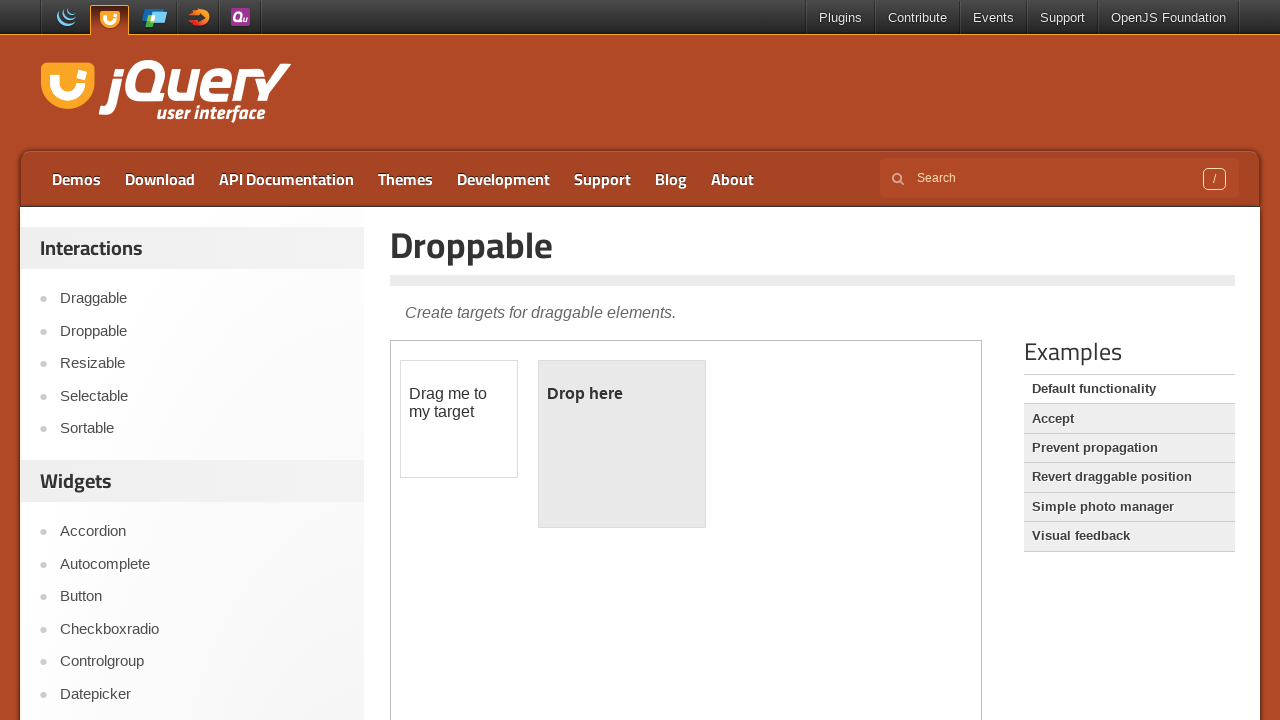

Dragged the draggable element and dropped it onto the droppable target at (622, 444)
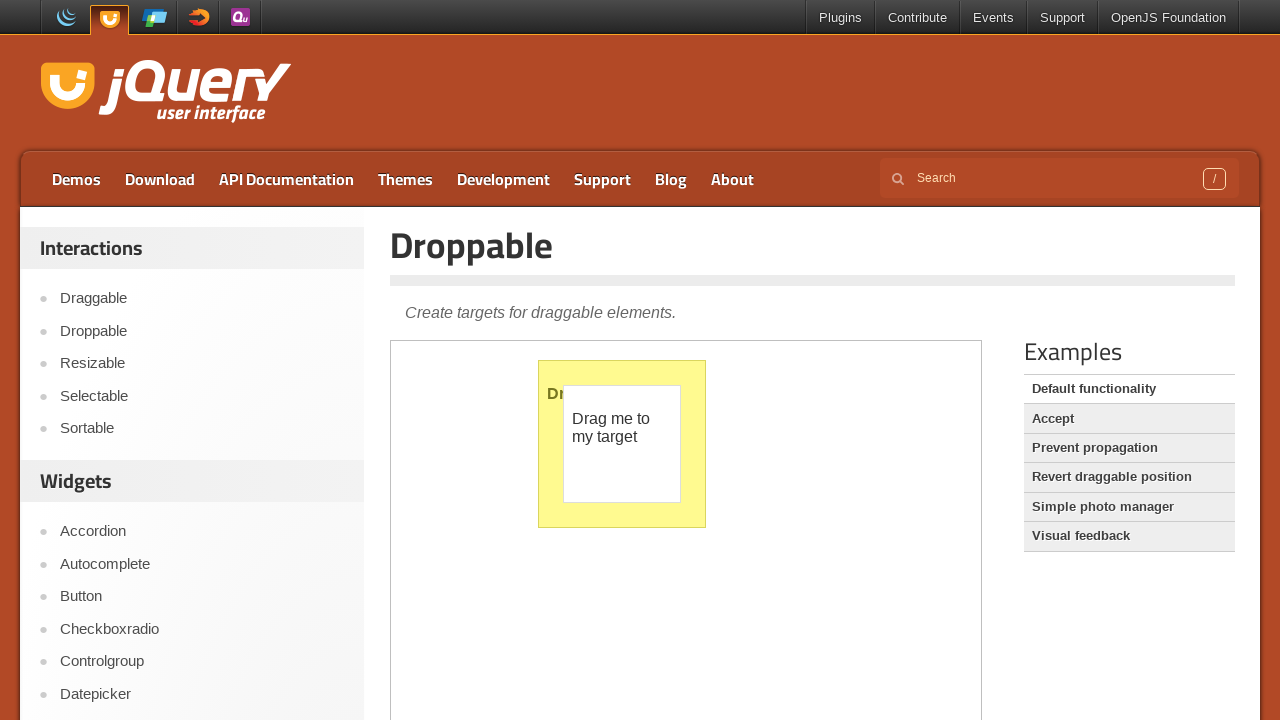

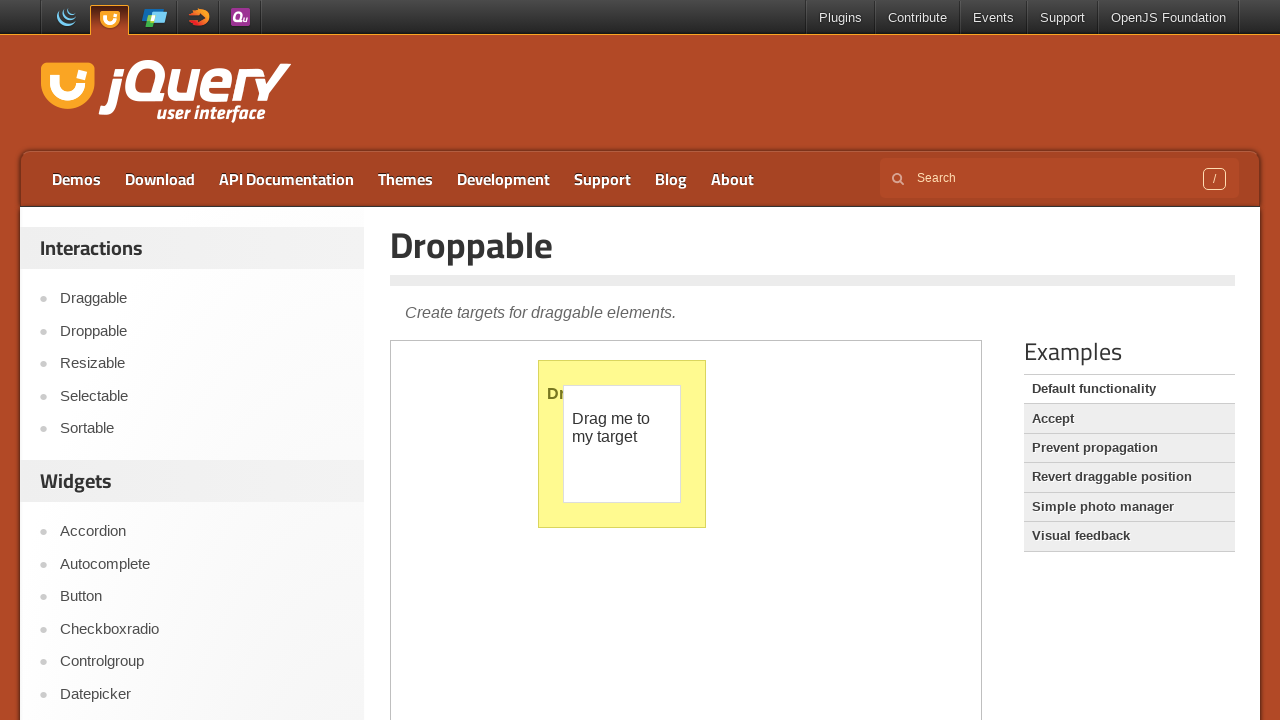